Tests dropdown handling by selecting an option from a dropdown element on a test page using the sendKeys method to select "doc 3"

Starting URL: https://omayo.blogspot.com/

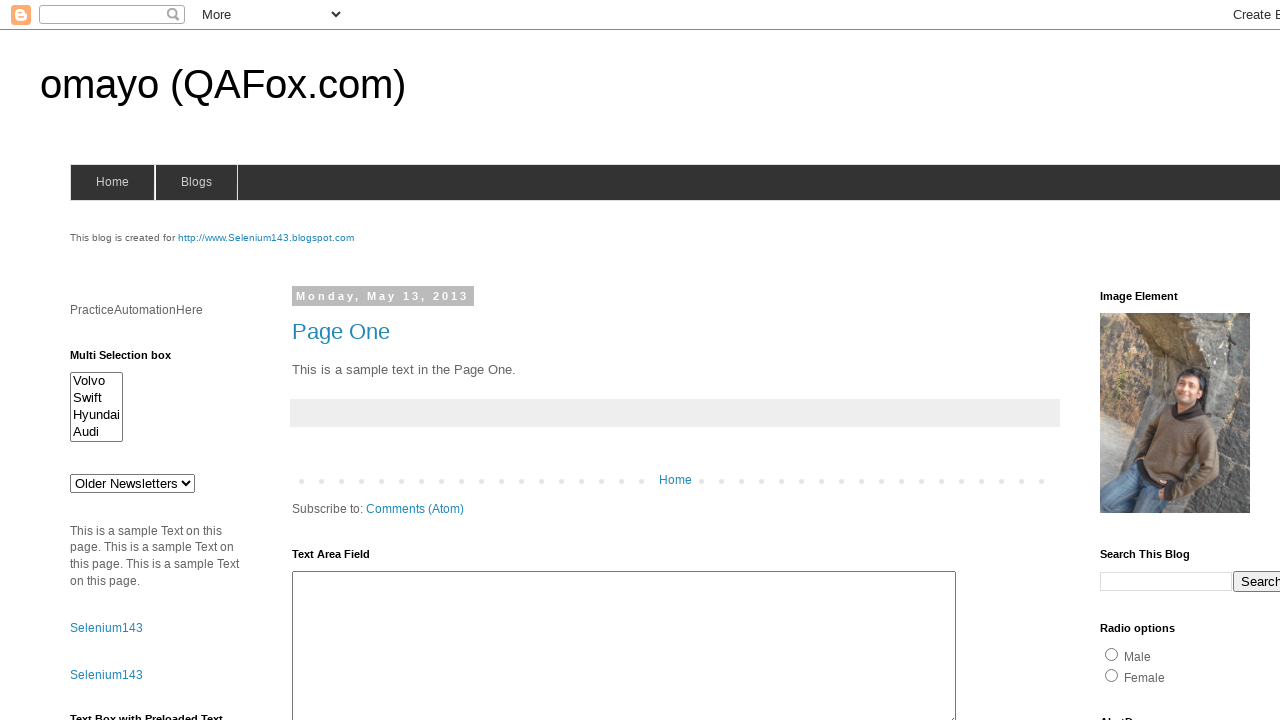

Navigated to https://omayo.blogspot.com/
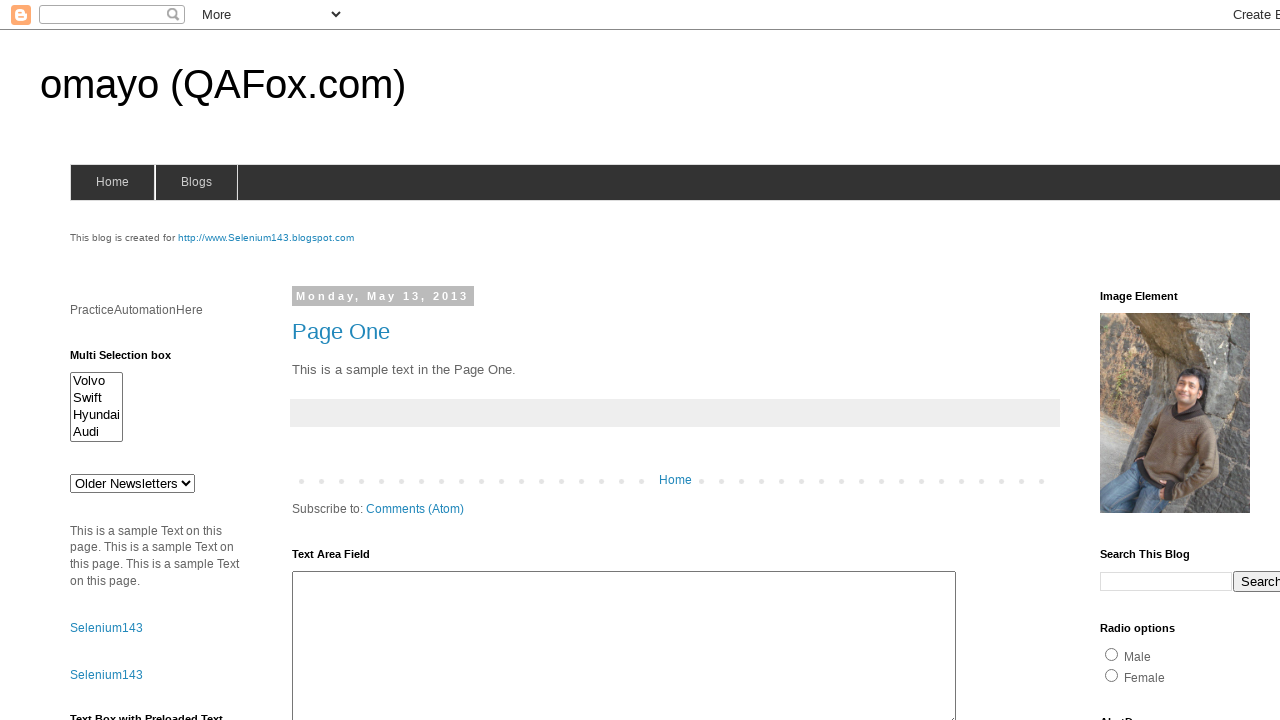

Selected 'doc 3' from the dropdown element on #drop1
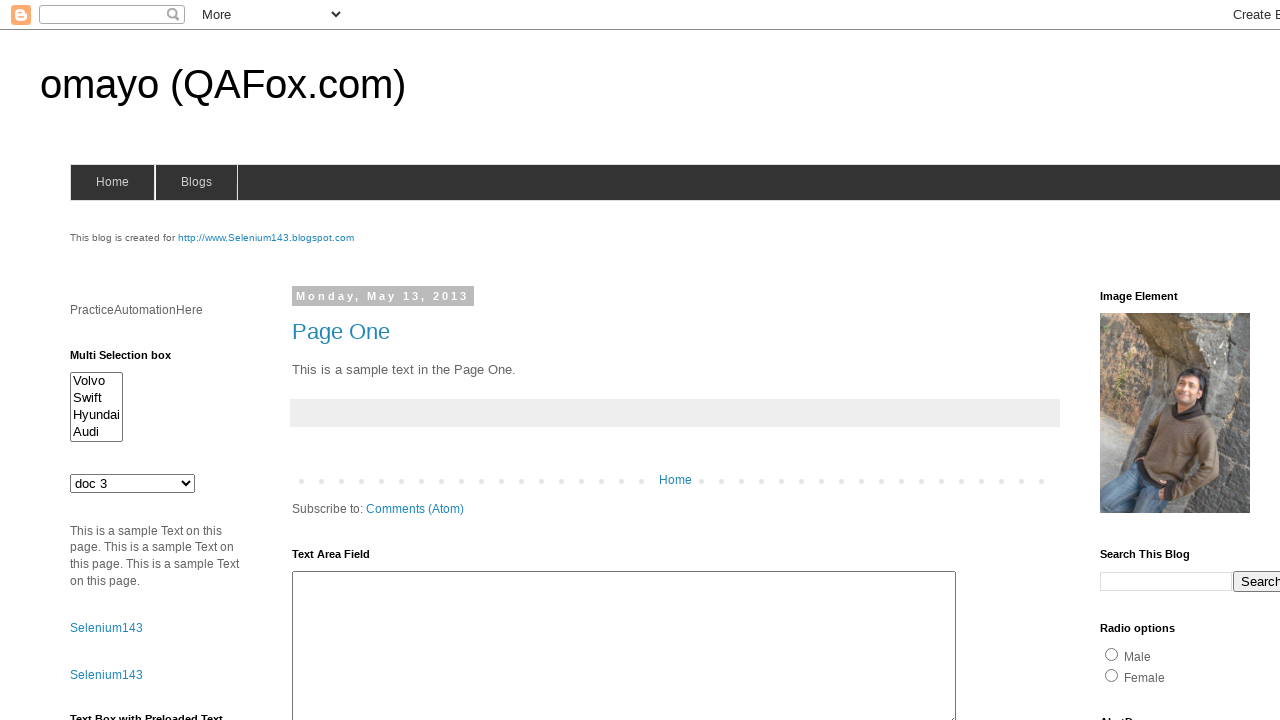

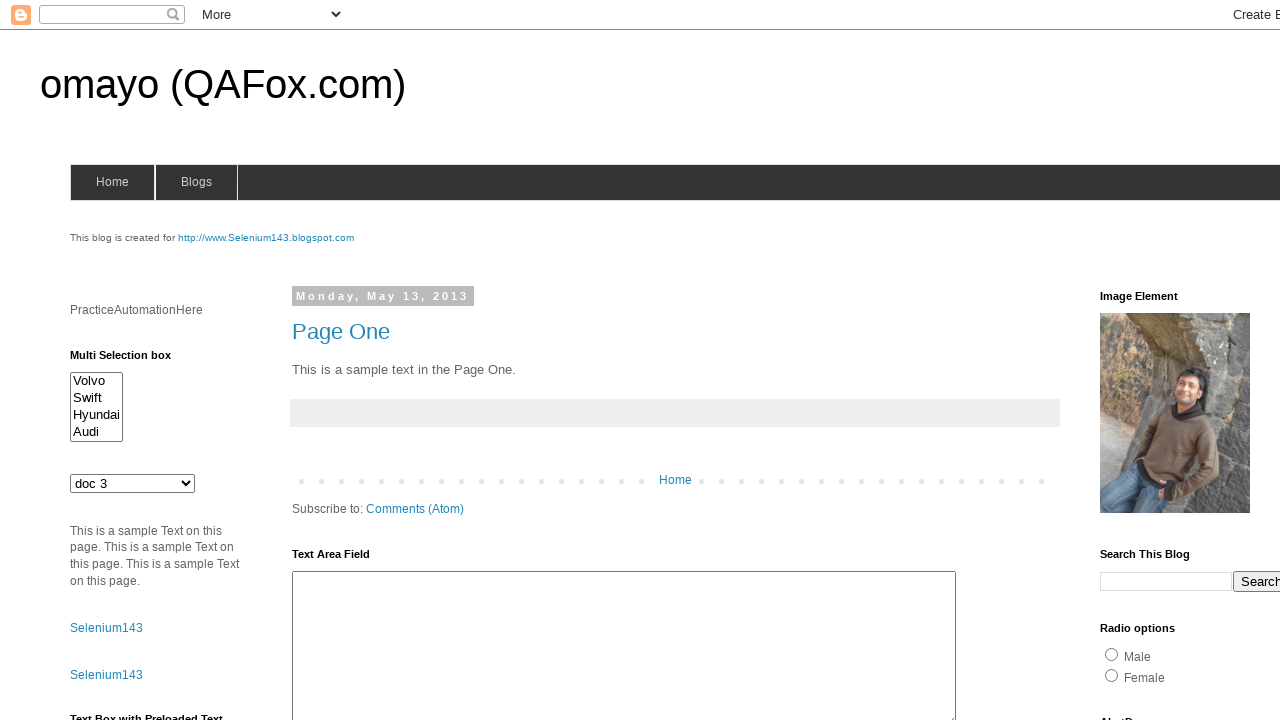